Tests a dropdown element on a Selenium practice page by selecting it and verifying its options are accessible

Starting URL: https://seleniumpractise.blogspot.com/2019/01/dropdown-demo-for-selenium.html

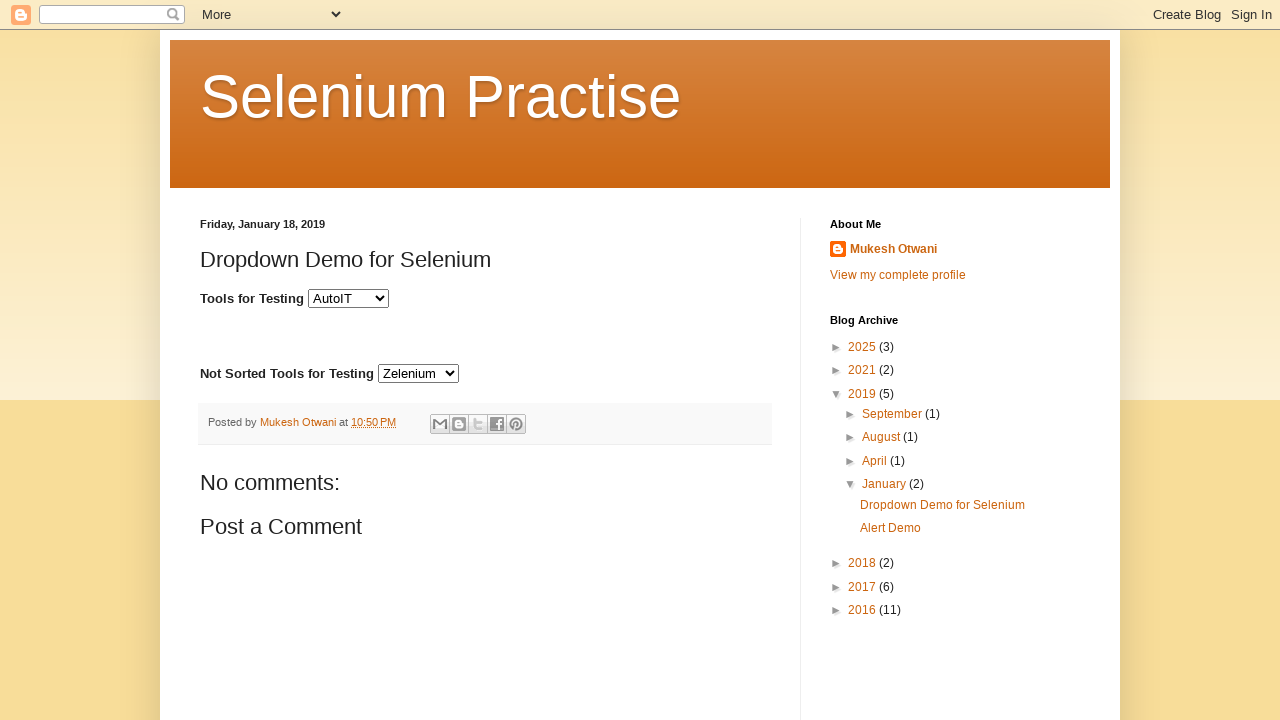

Waited for dropdown element with id 'tools' to be visible
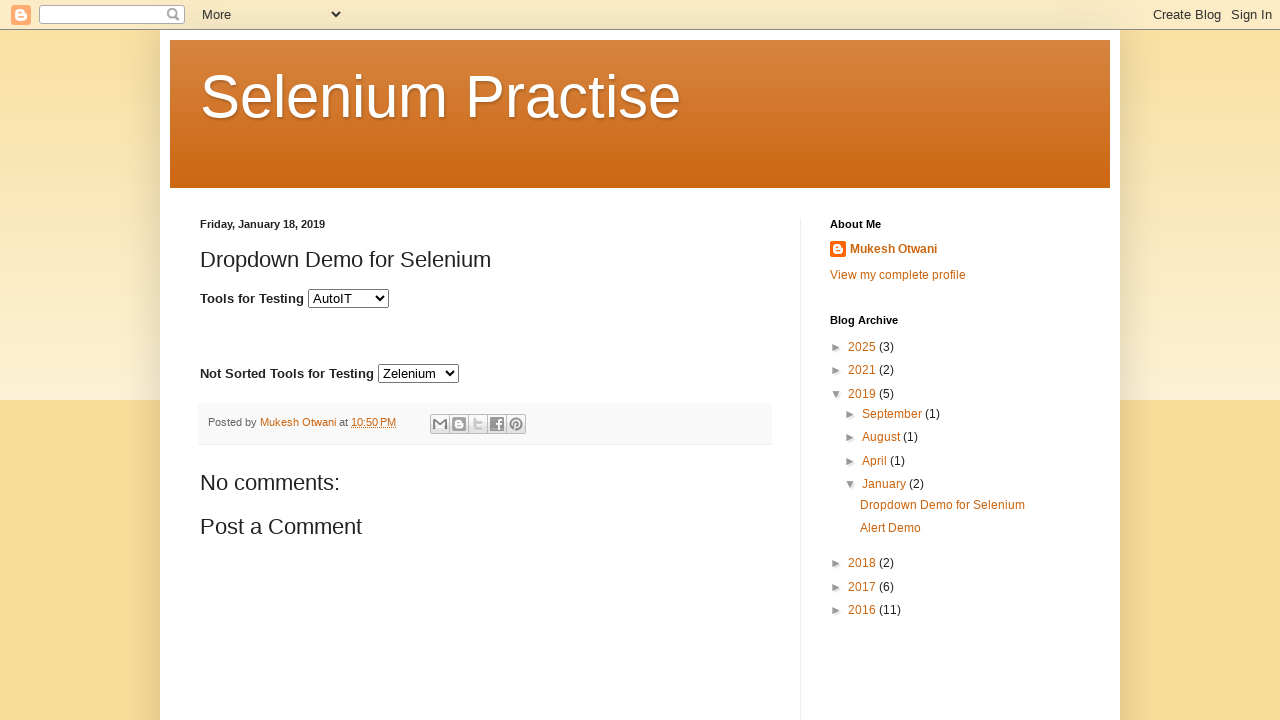

Located dropdown element with id 'tools'
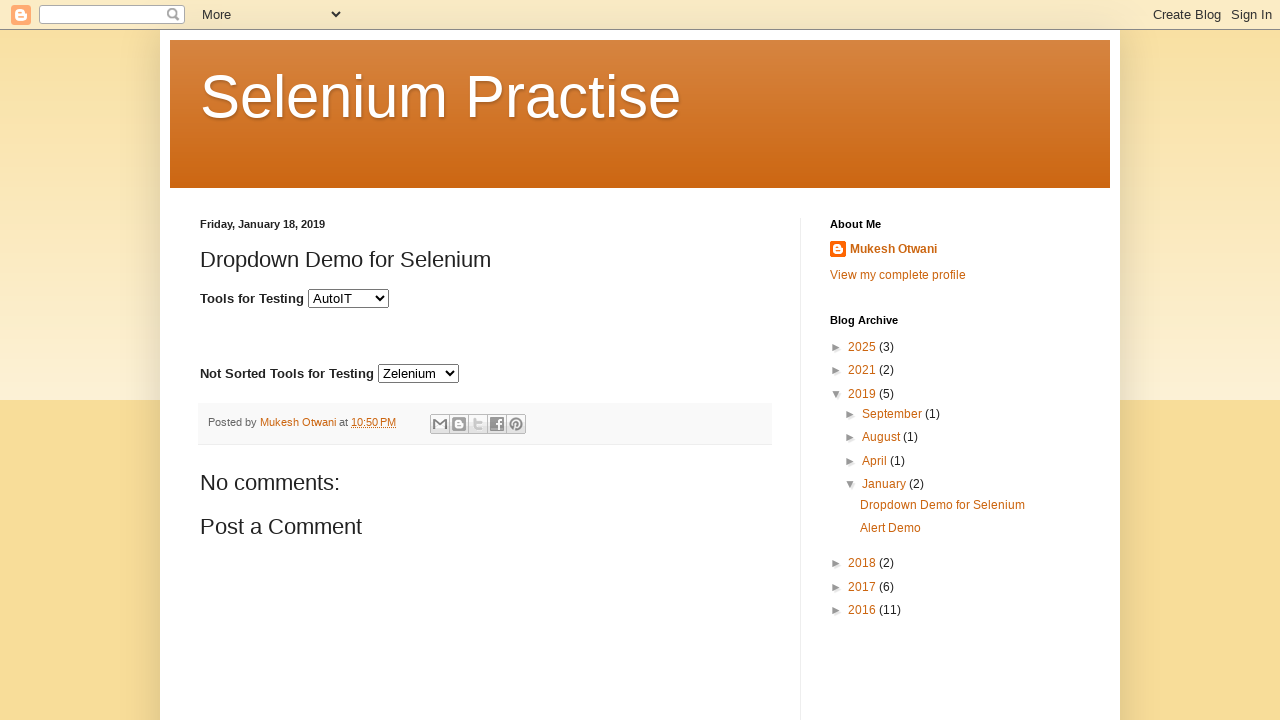

Retrieved all option elements from the dropdown
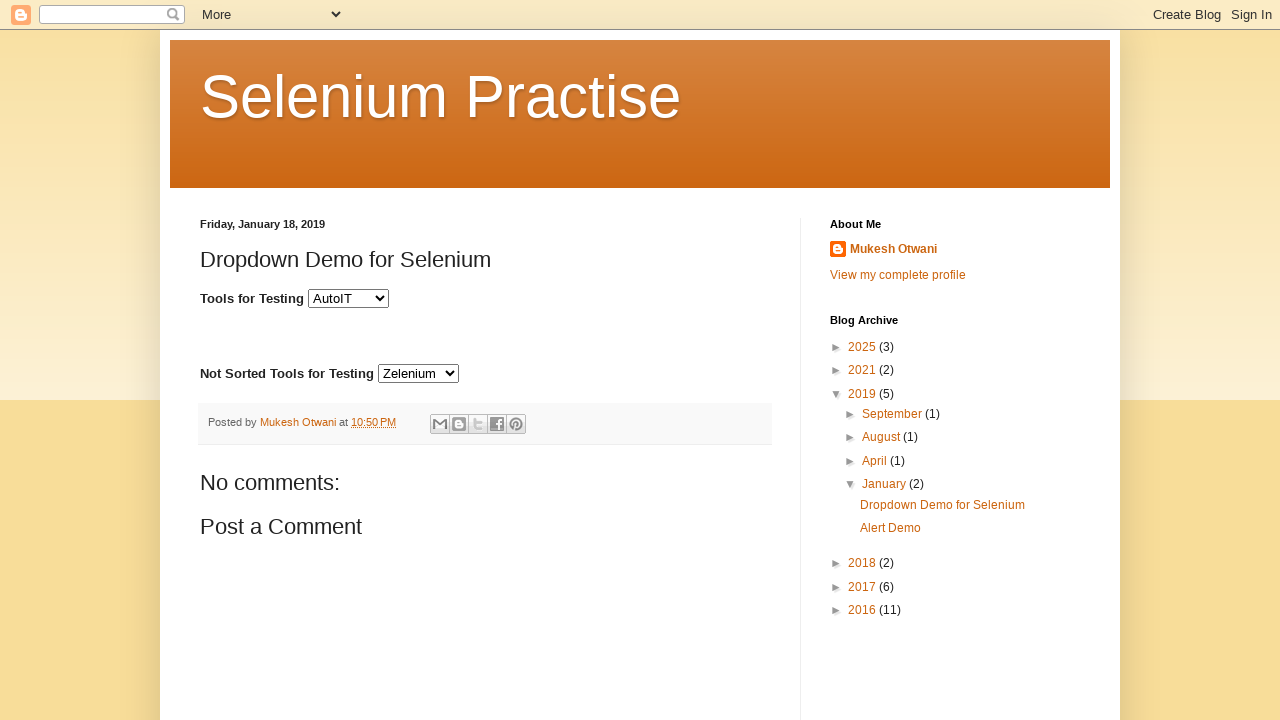

Clicked on the dropdown element to open it at (348, 298) on #tools
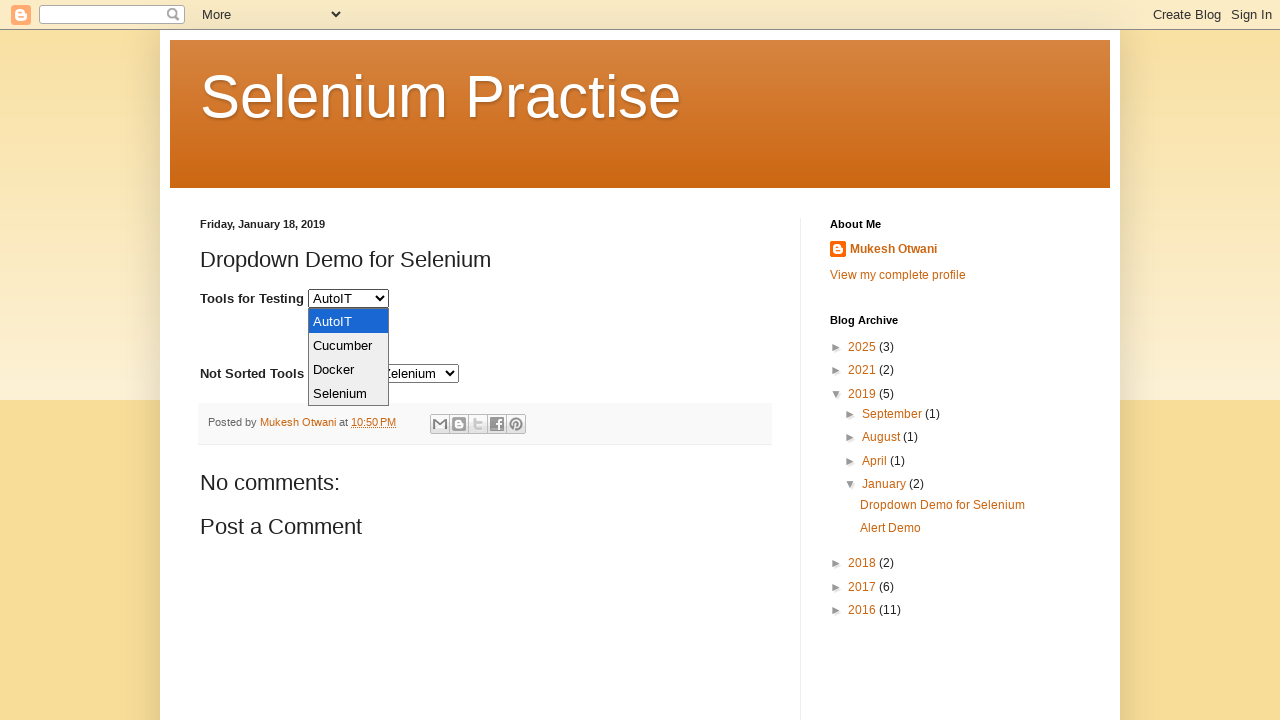

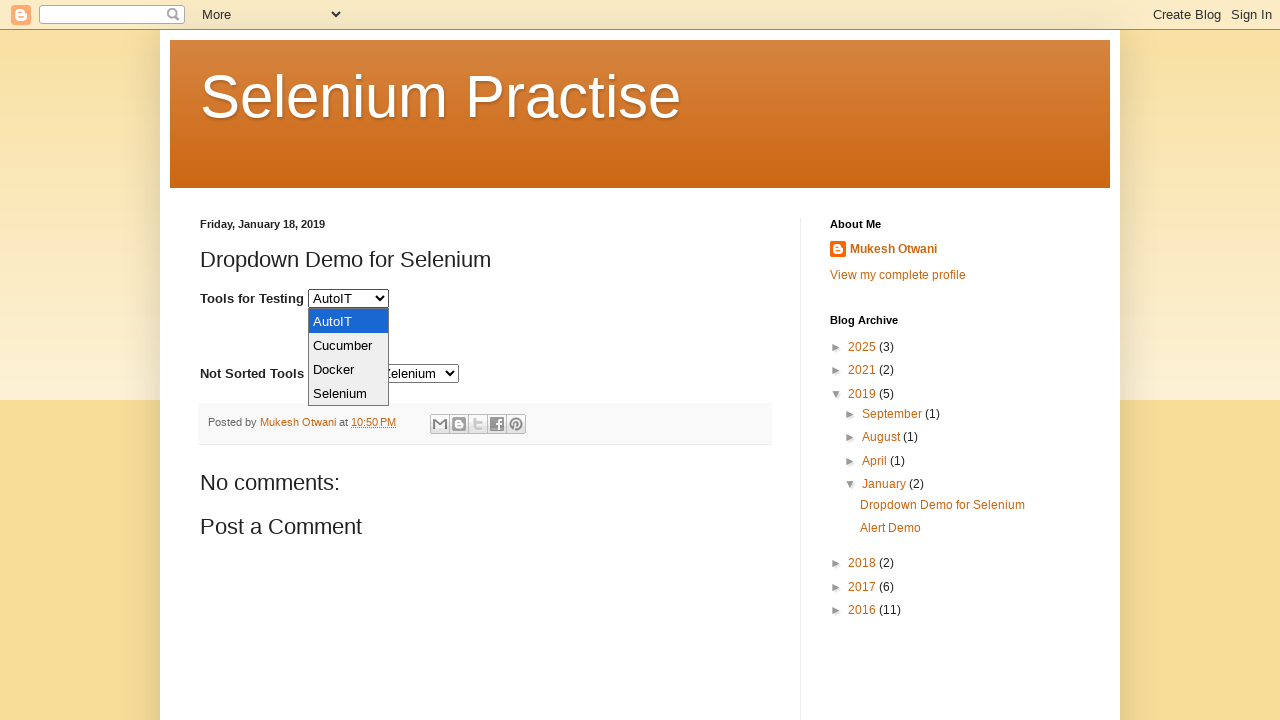